Tests hyperlink navigation by clicking through redirect links and verifying various HTTP status code pages (200, 301, 404, 500) are accessible and display correct content.

Starting URL: https://the-internet.herokuapp.com

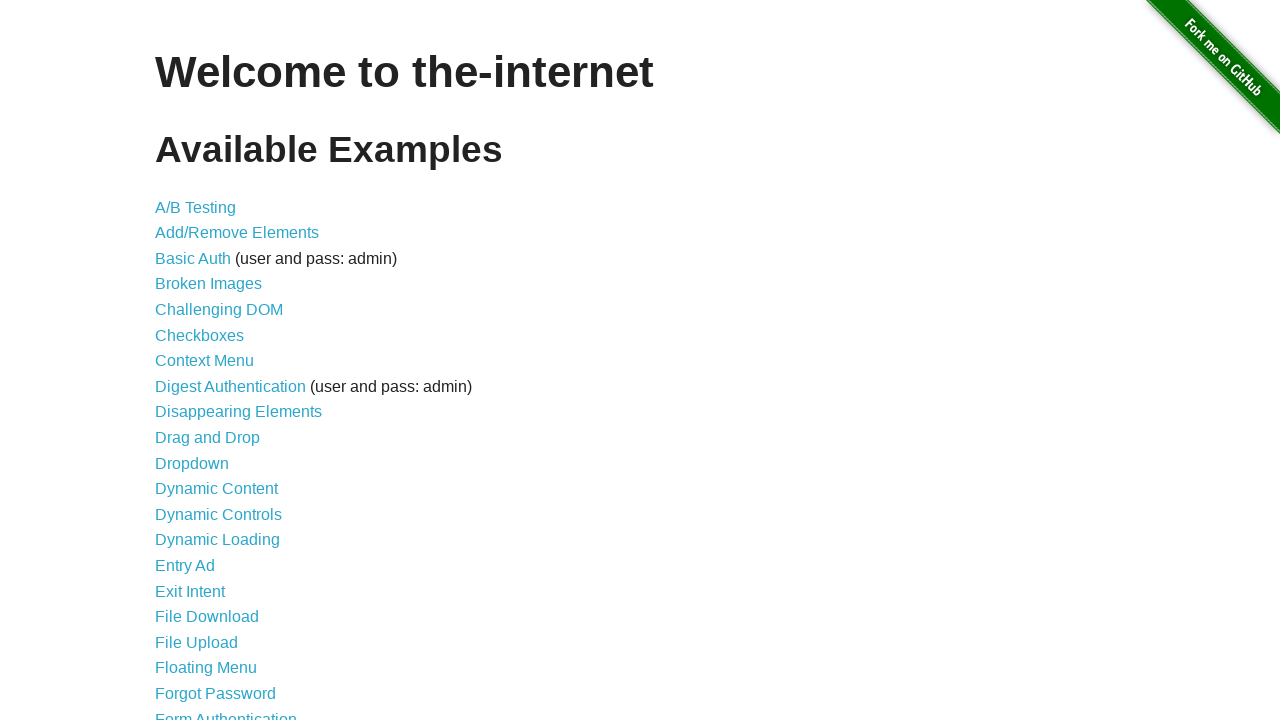

Clicked on 'Redirect Link' to start hyperlink navigation test at (202, 446) on text=Redirect Link
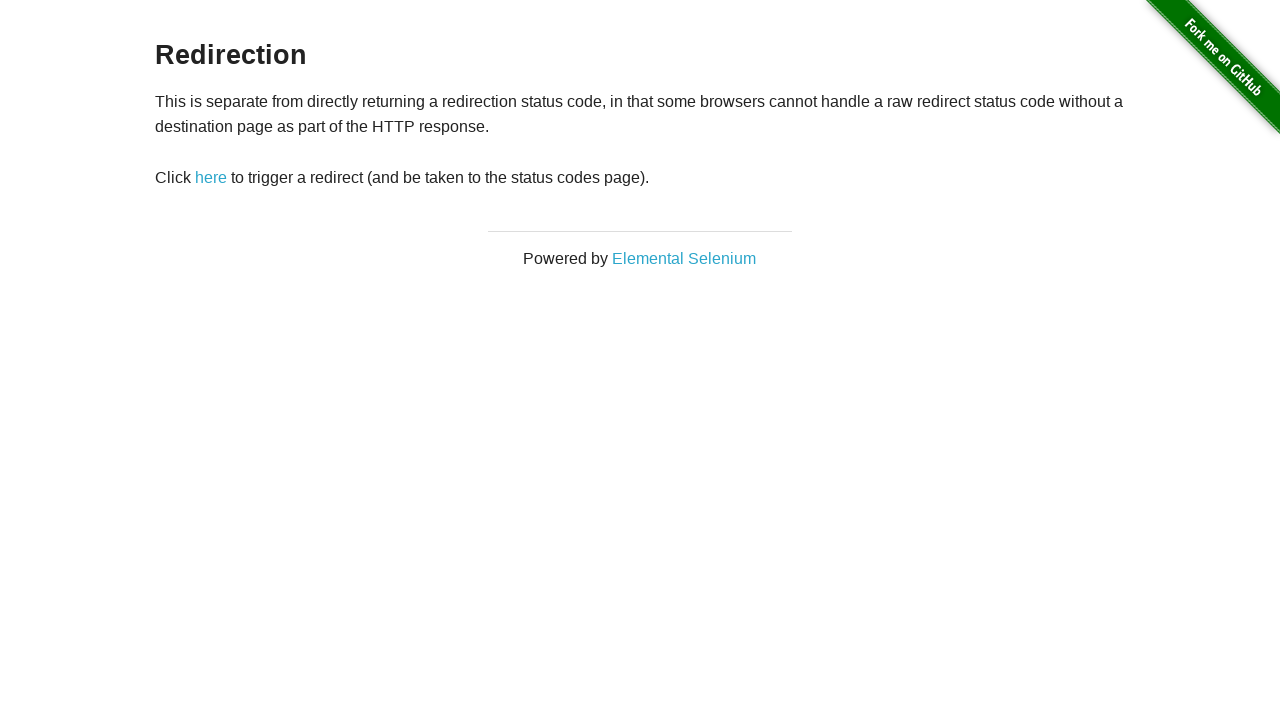

Waited for page to load with networkidle state
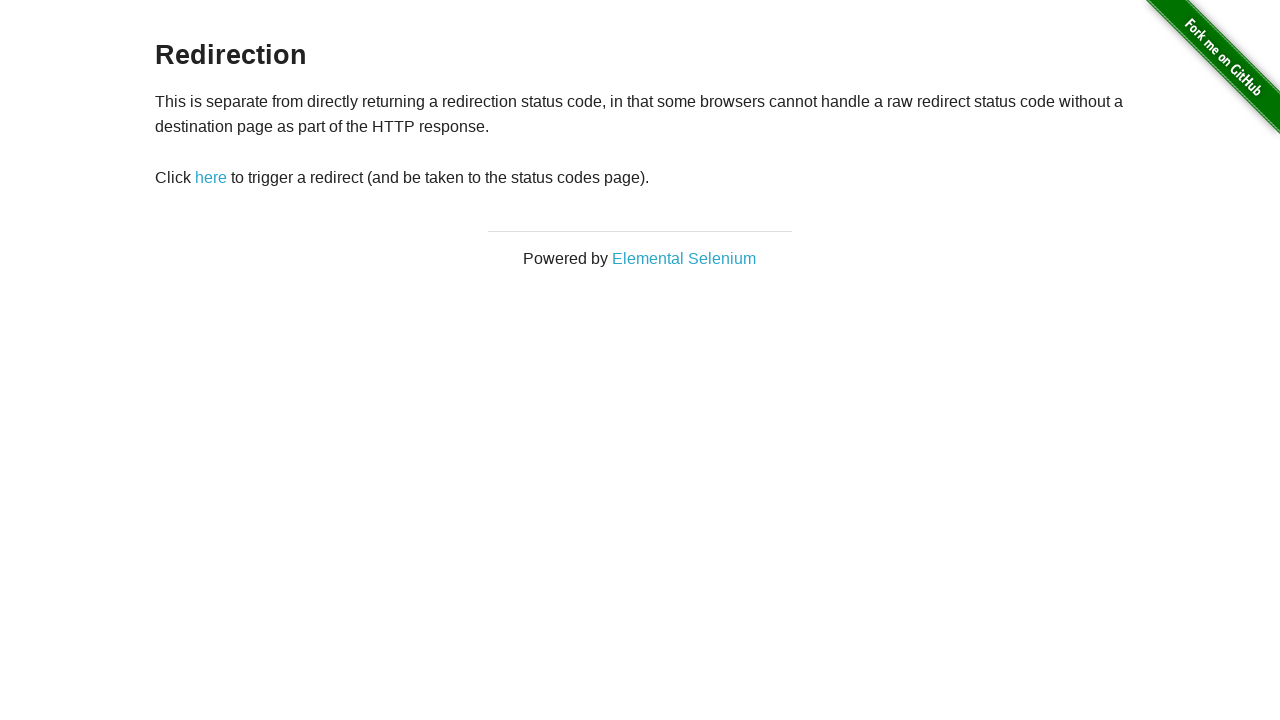

Clicked 'here' link to navigate to status codes page at (211, 178) on text=here
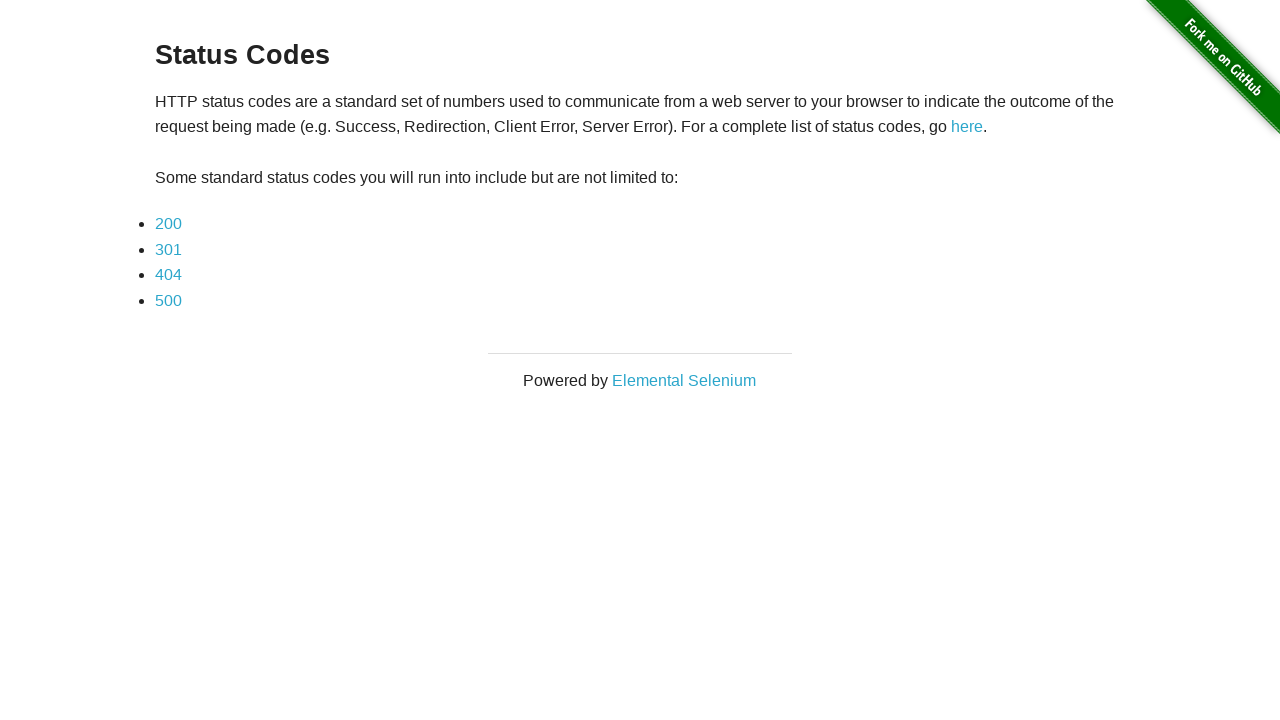

Verified URL is on status_codes page
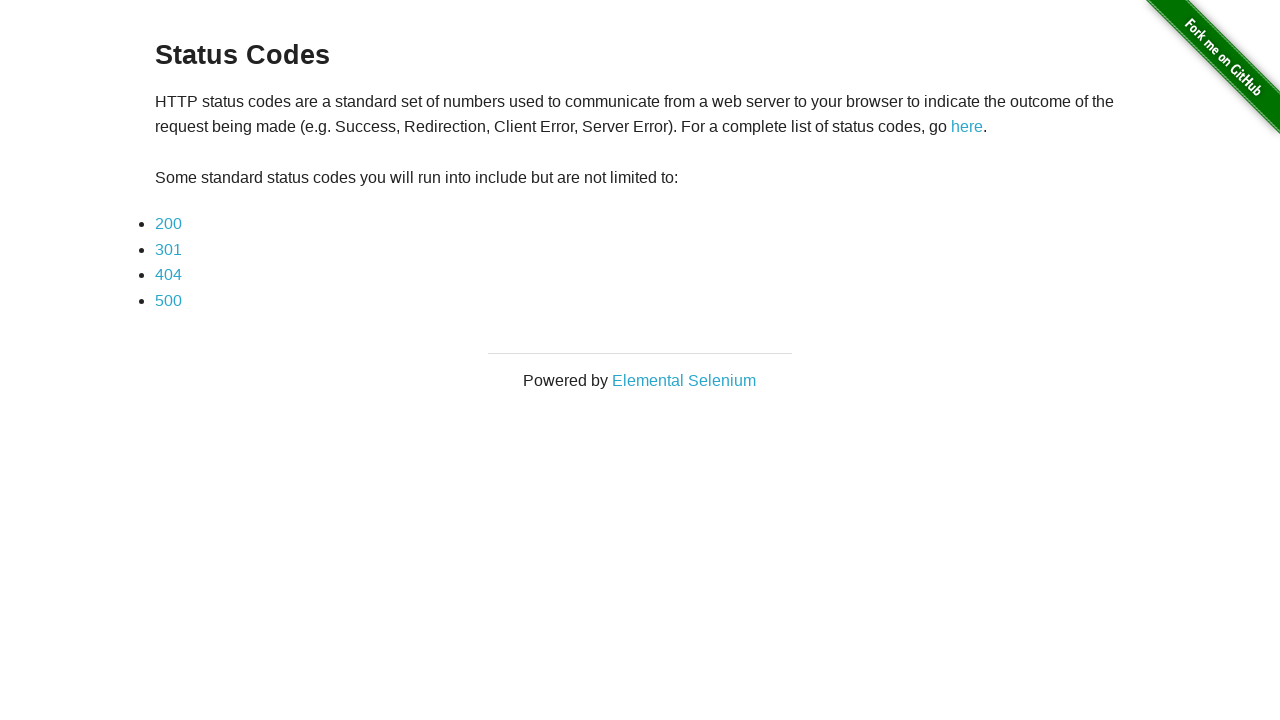

Clicked on 200 status code link at (168, 224) on text=200
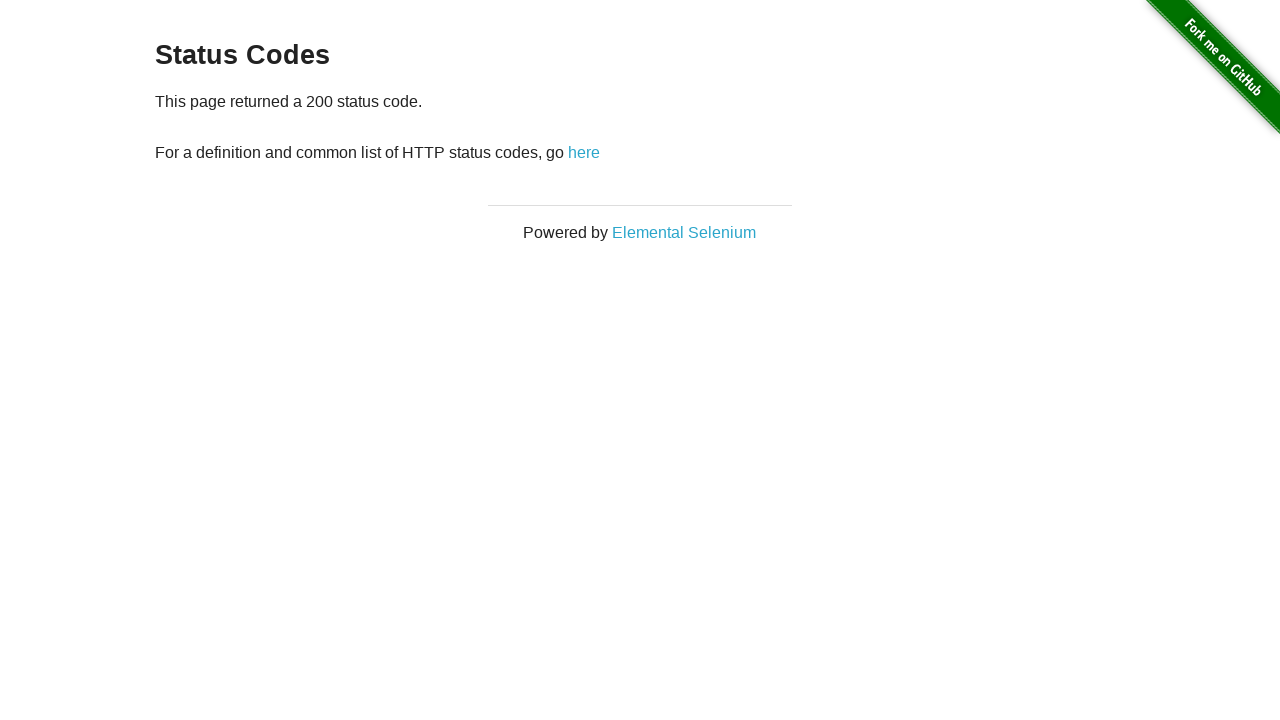

Verified URL is on 200 status code page
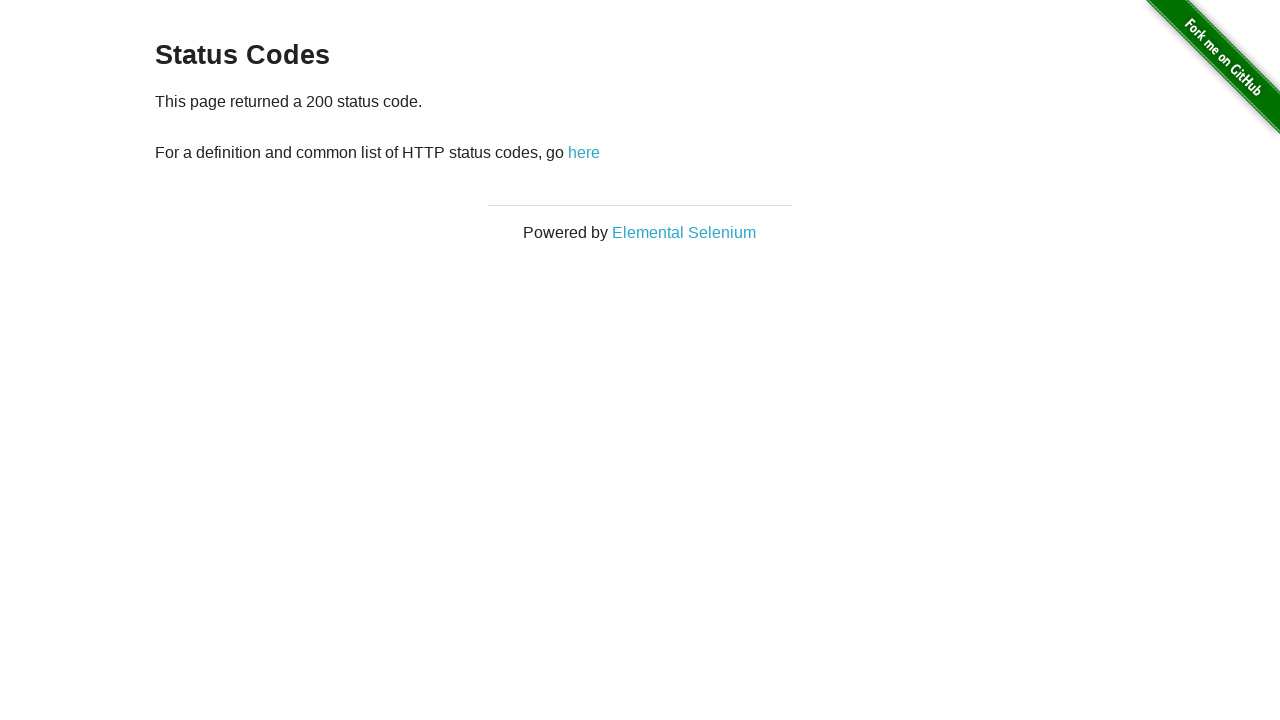

Verified 200 status page displays correct content
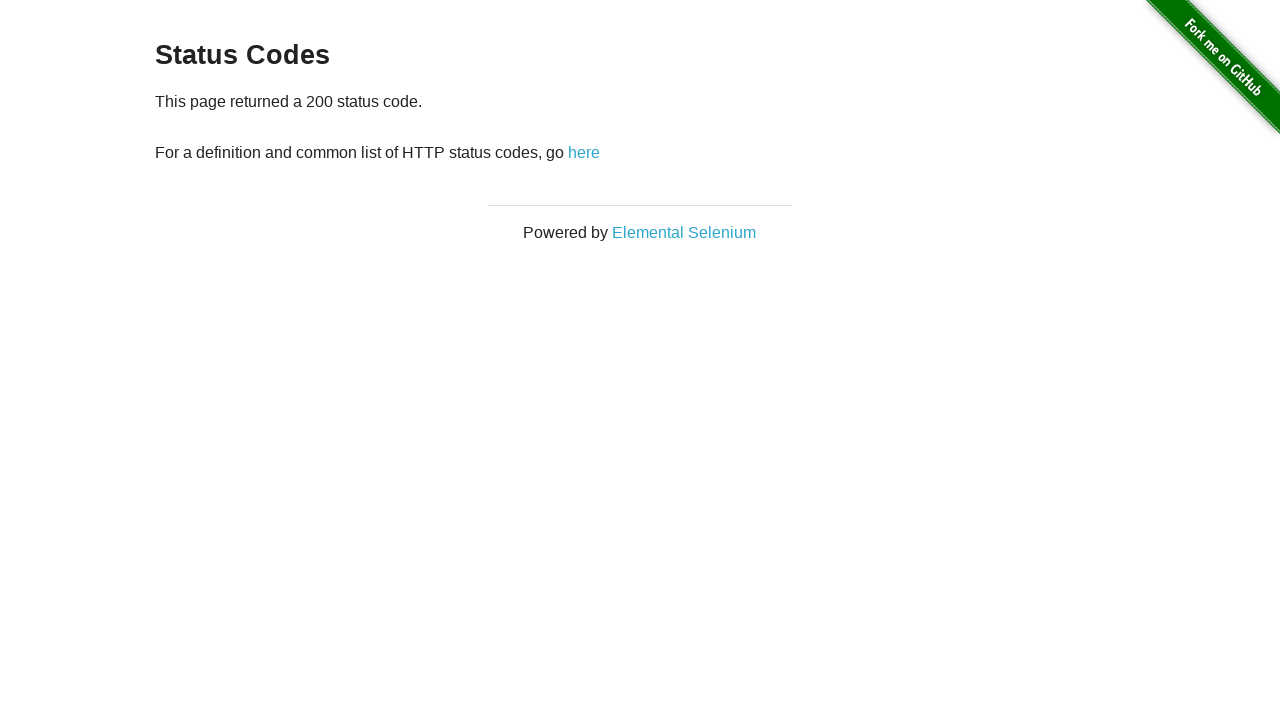

Clicked 'here' link to return to status codes page from 200 status at (584, 152) on text=here
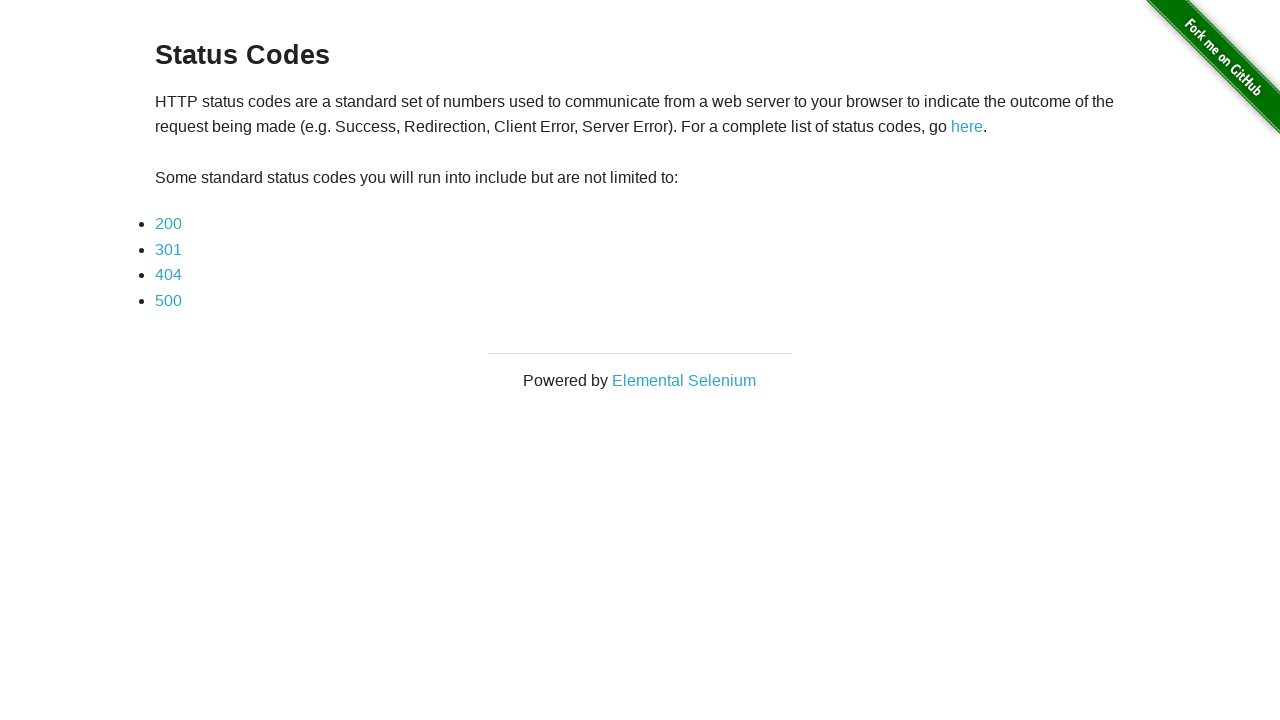

Clicked on 301 status code link at (168, 249) on text=301
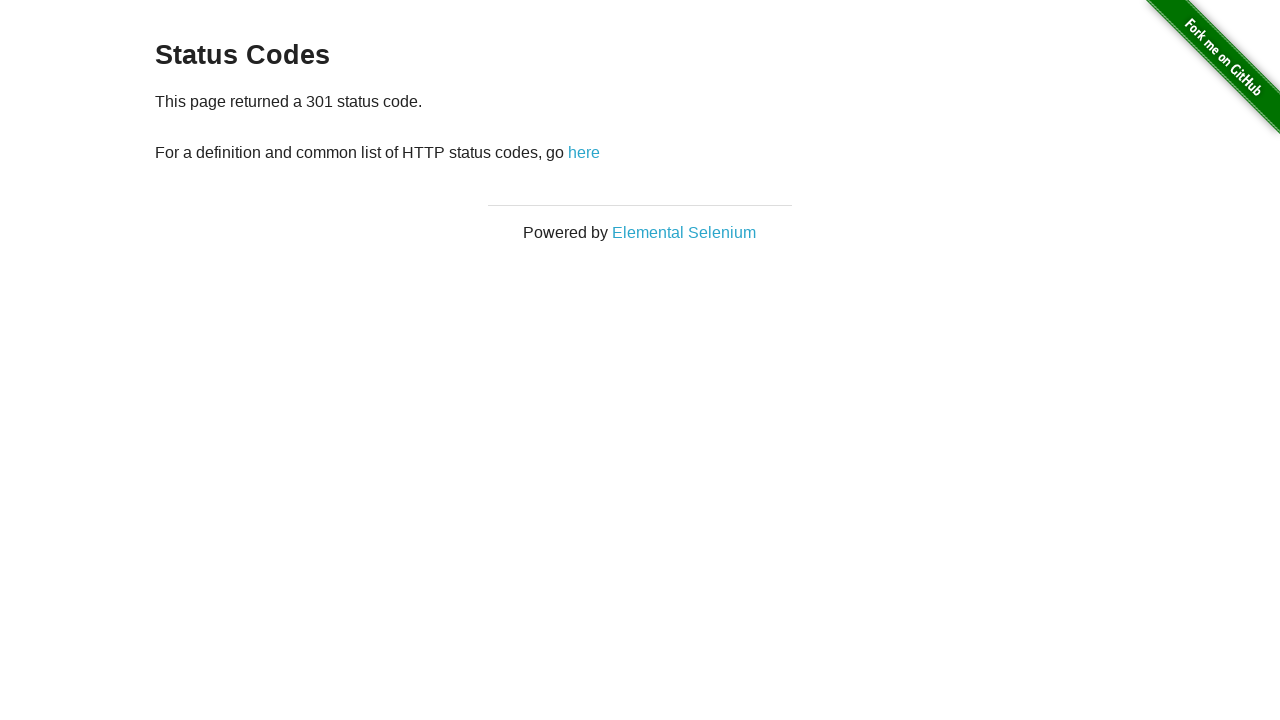

Verified URL is on 301 status code page
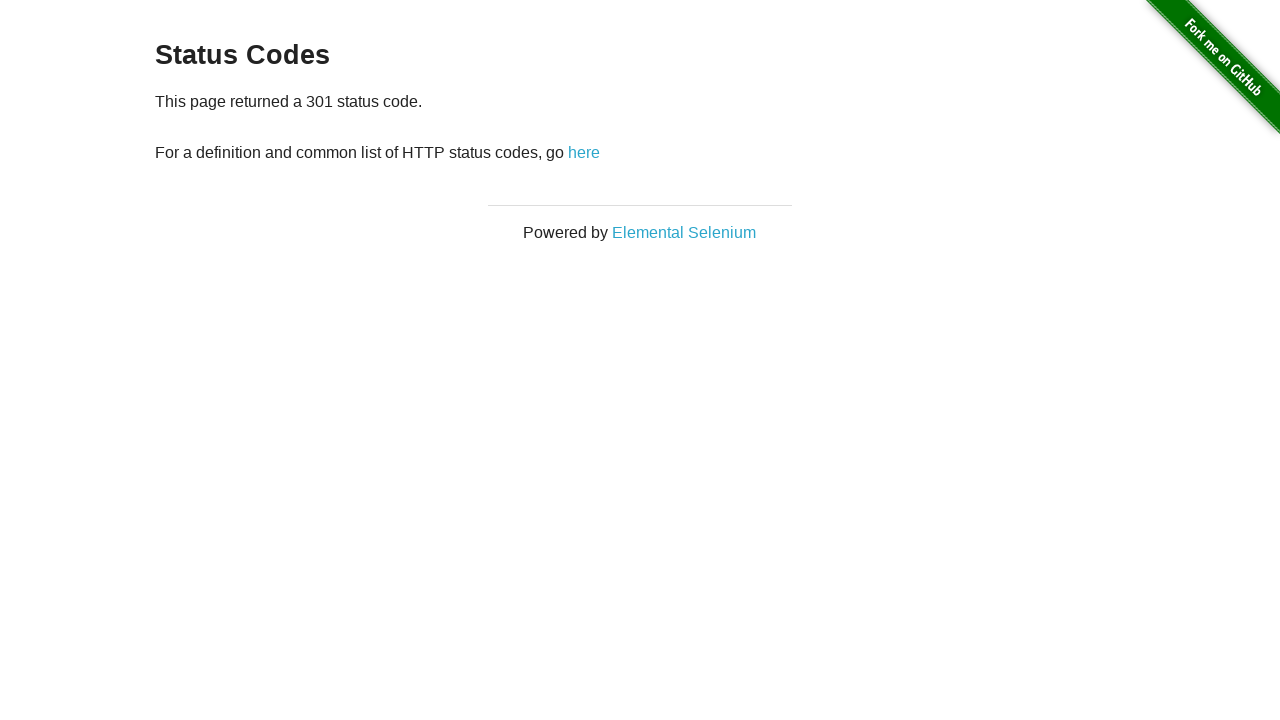

Clicked 'here' link to return to status codes page from 301 status at (584, 152) on text=here
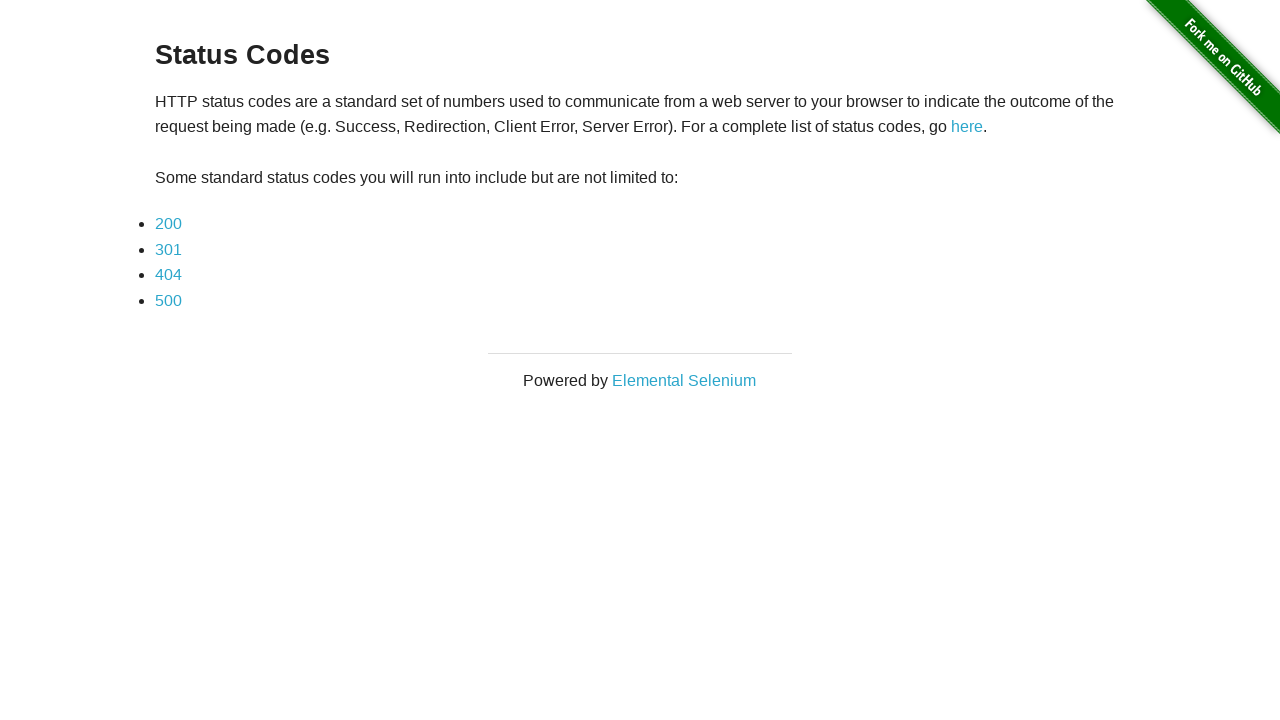

Clicked on 404 status code link at (168, 275) on text=404
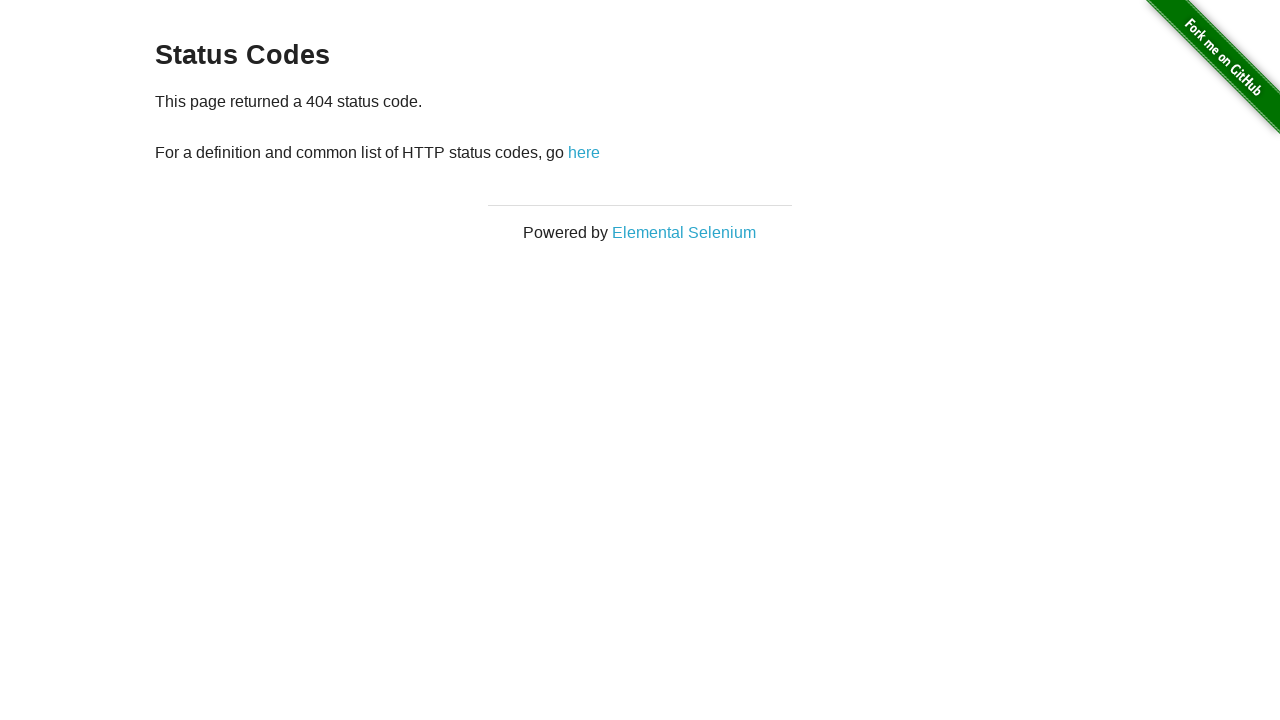

Verified URL is on 404 status code page
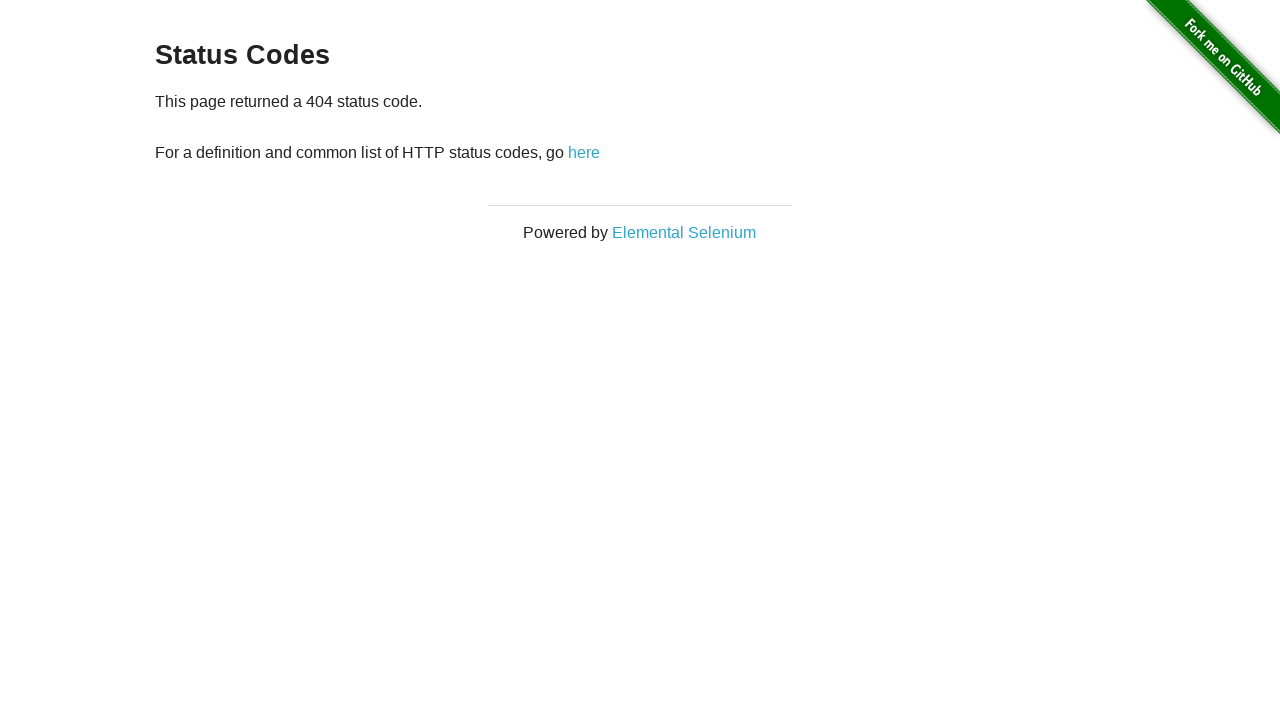

Clicked 'here' link to return to status codes page from 404 status at (584, 152) on text=here
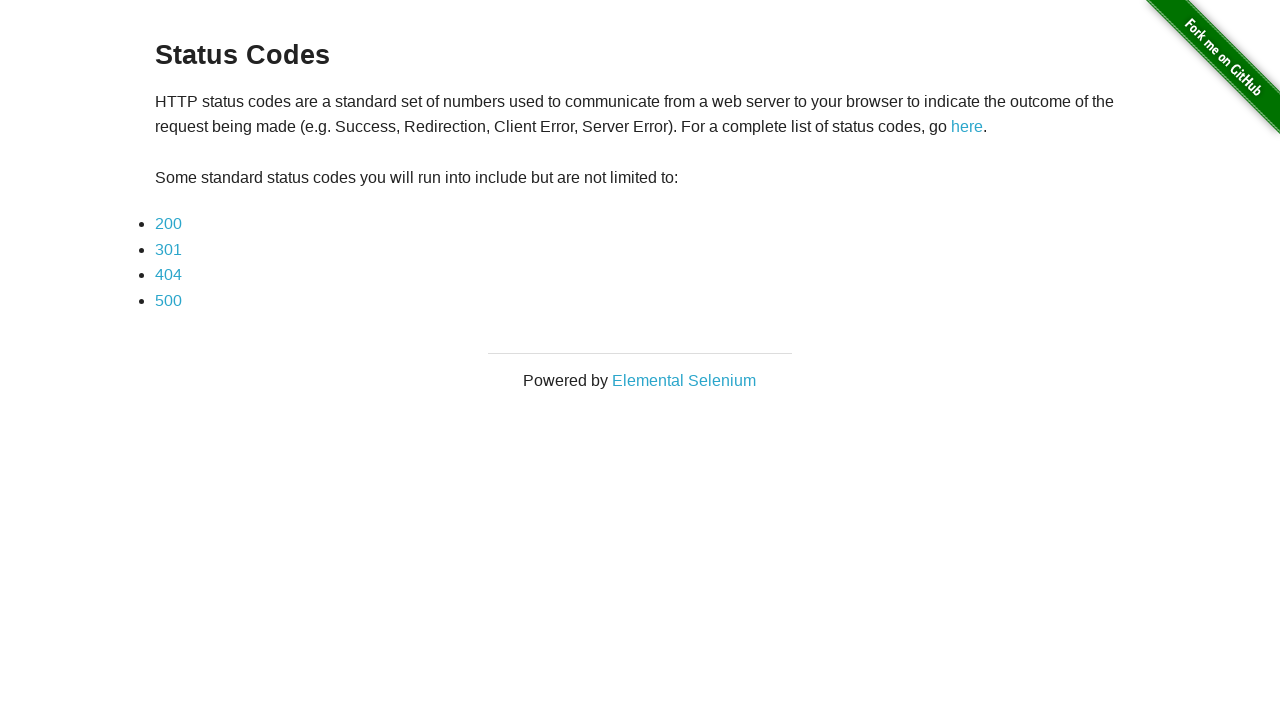

Clicked on 500 status code link at (168, 300) on text=500
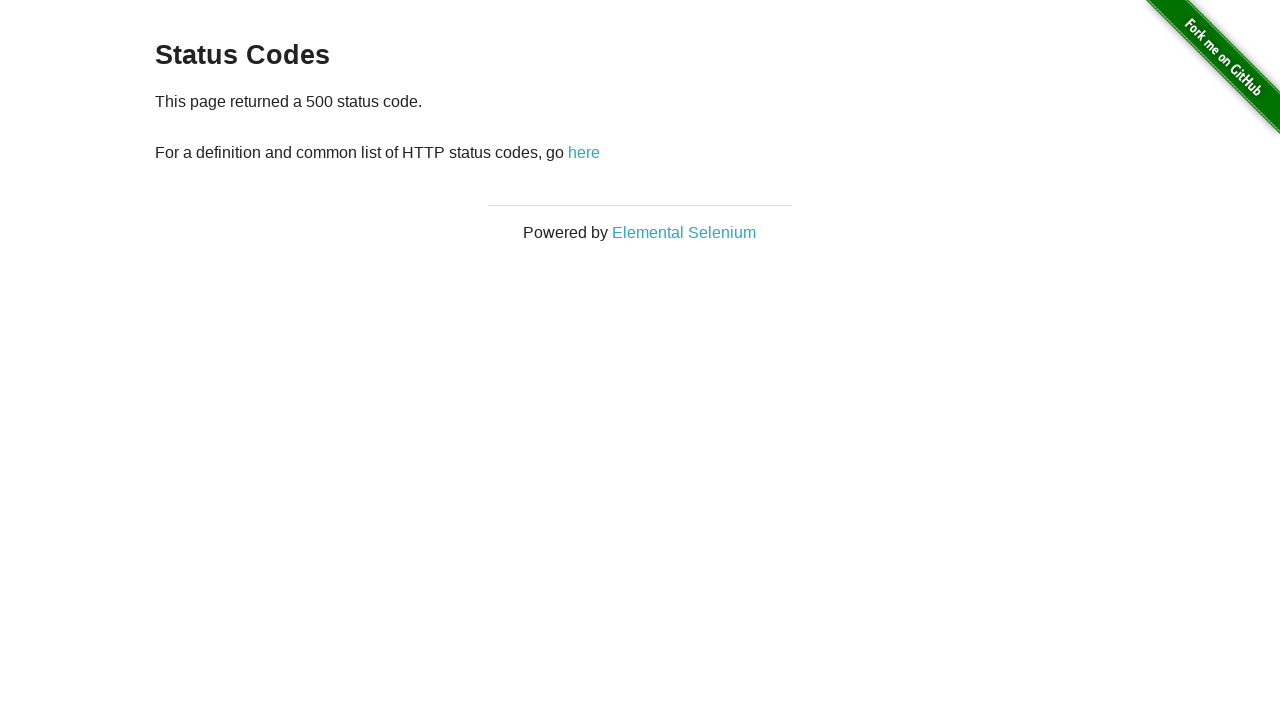

Verified URL is on 500 status code page
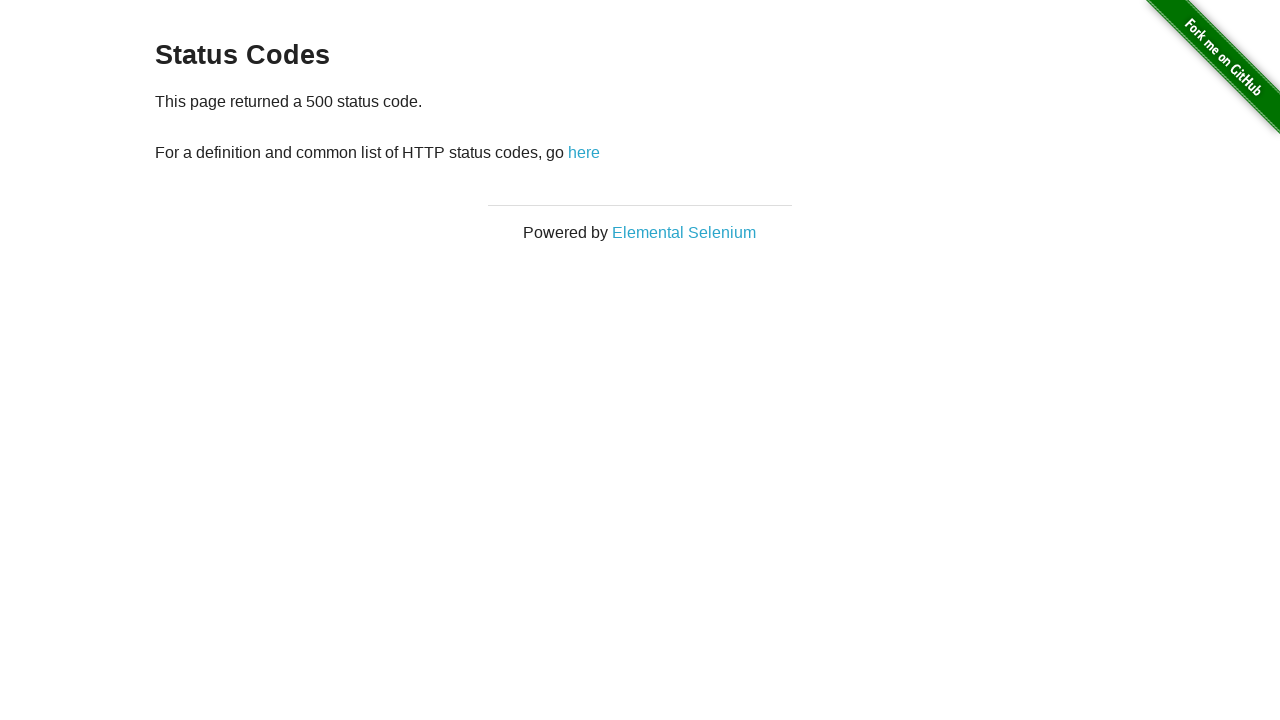

Clicked 'here' link to return to status codes page from 500 status at (584, 152) on text=here
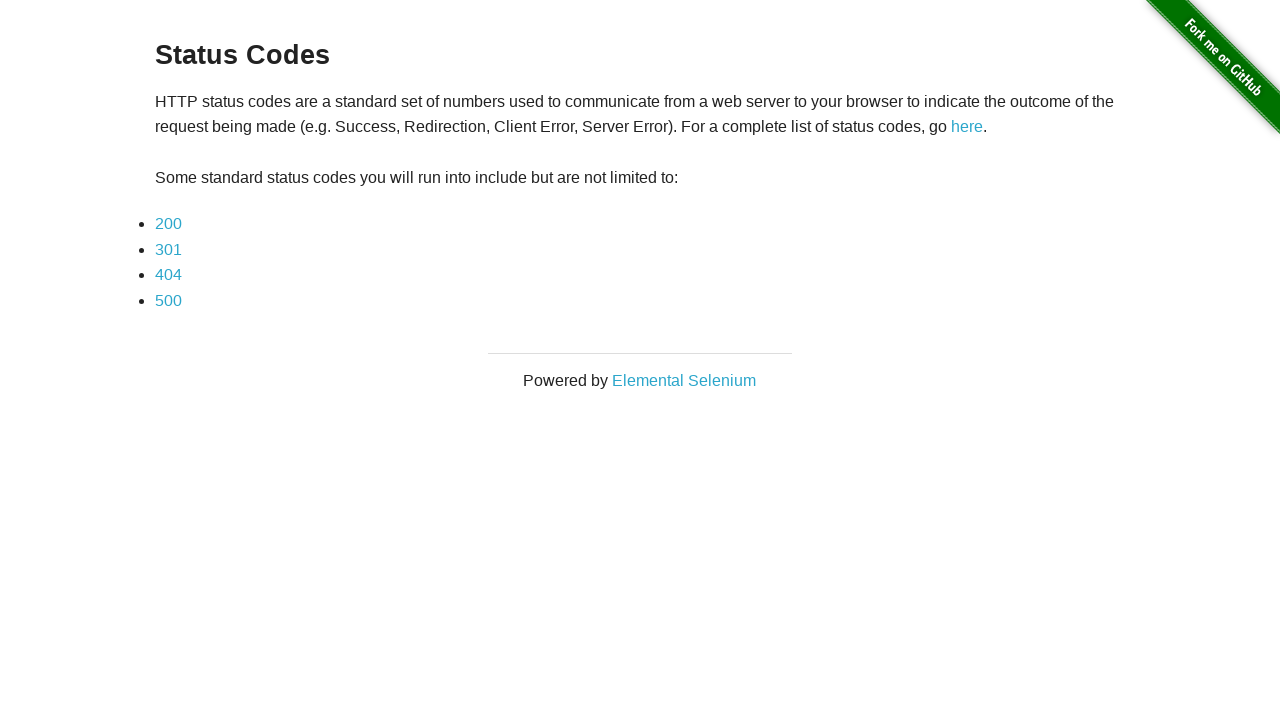

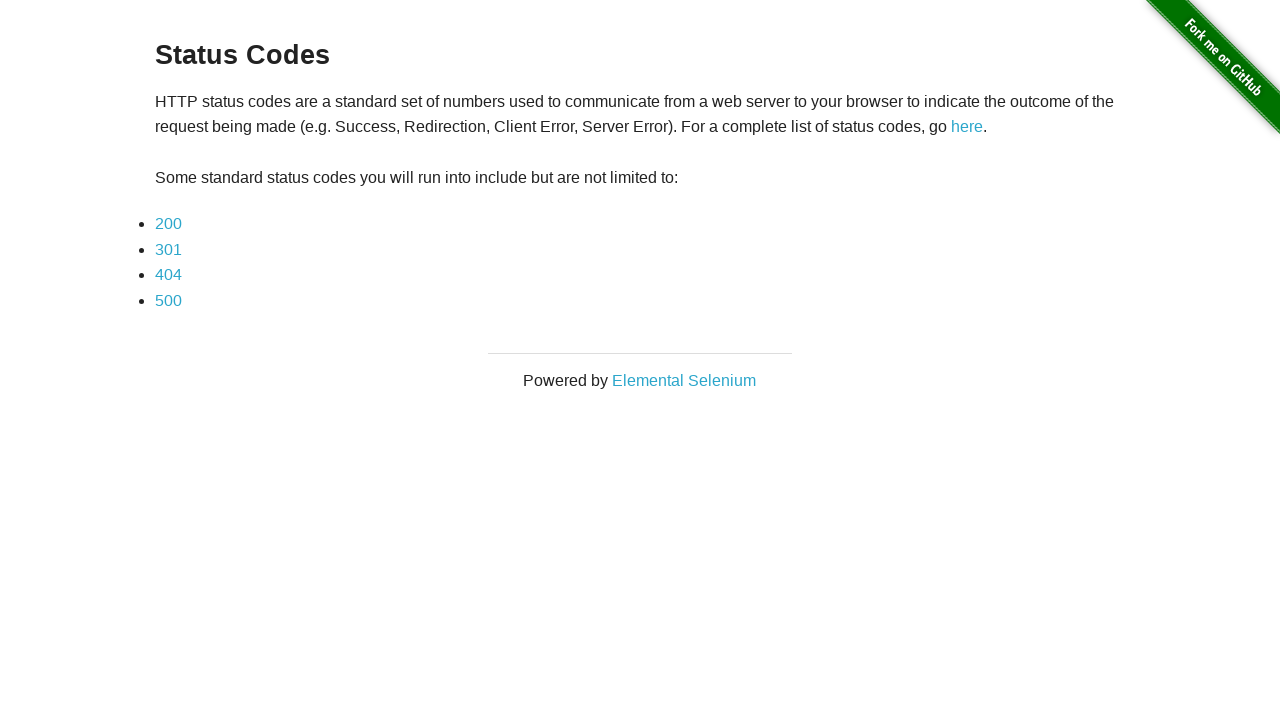